Tests keyboard key press functionality by sending SPACE and LEFT arrow keys to a target element and verifying the displayed result text confirms the correct key was pressed.

Starting URL: http://the-internet.herokuapp.com/key_presses

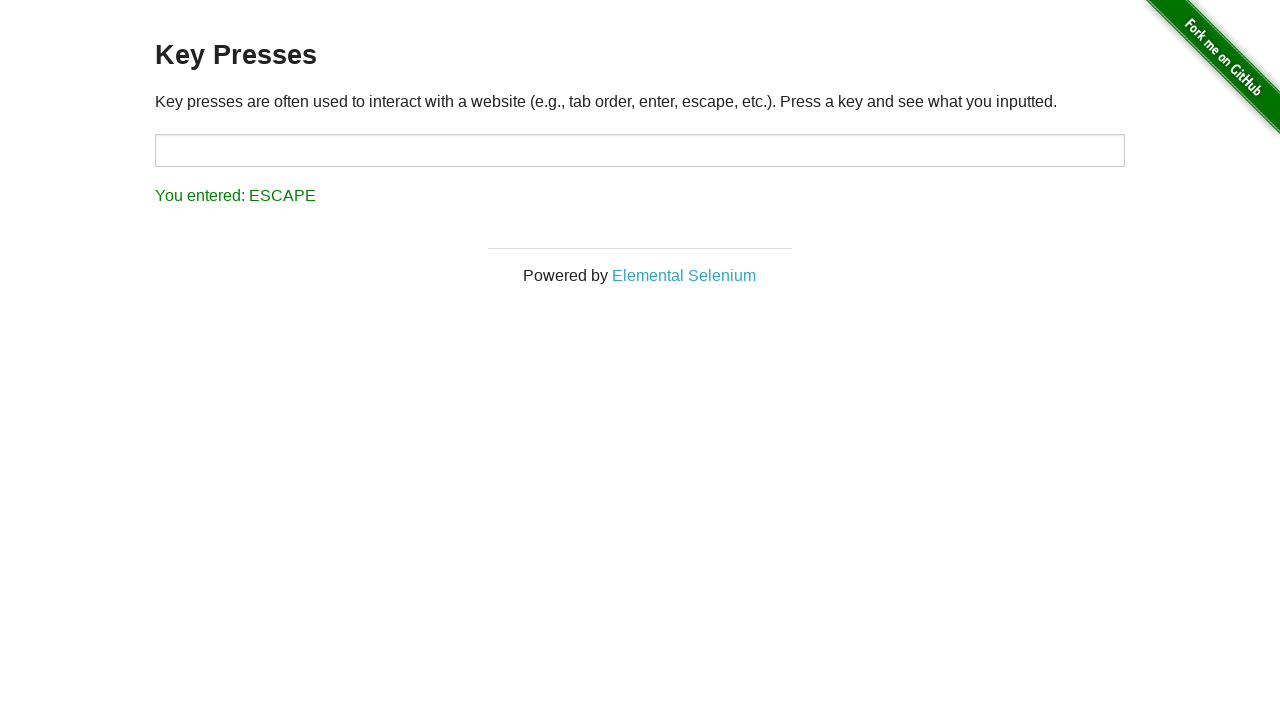

Pressed SPACE key on target element on #target
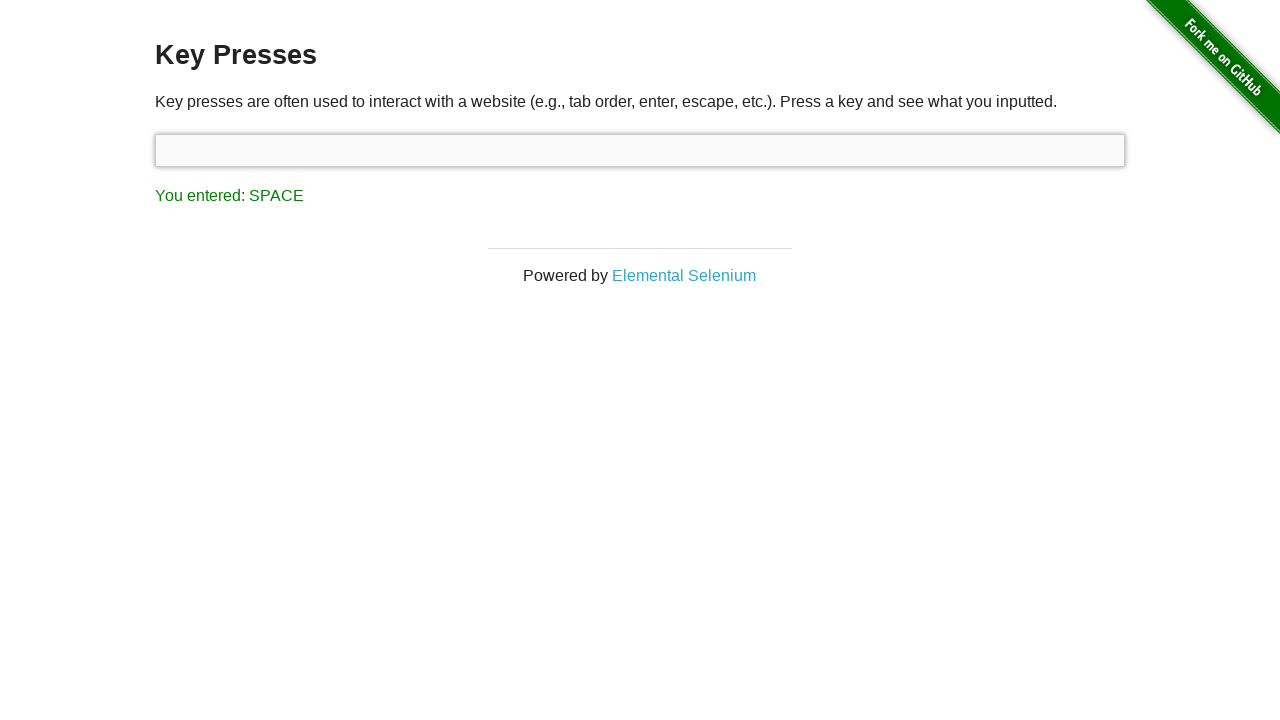

Result element loaded after SPACE key press
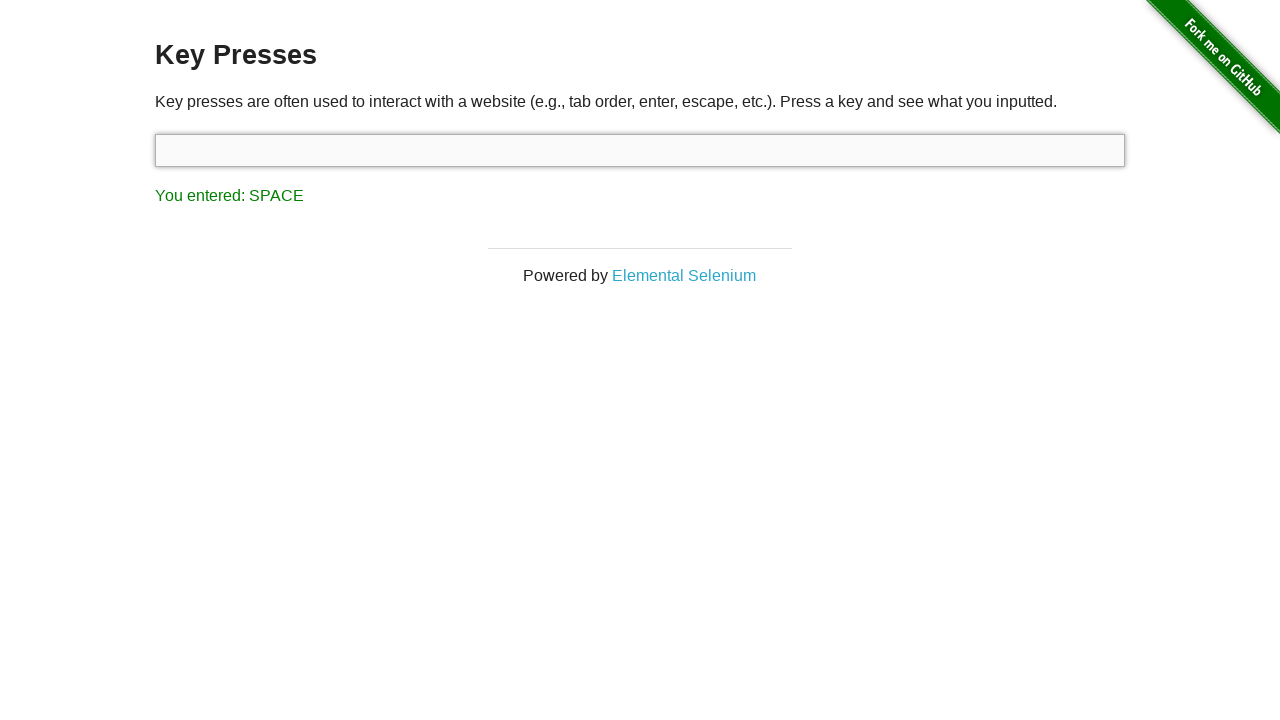

Verified result text confirms SPACE key was entered
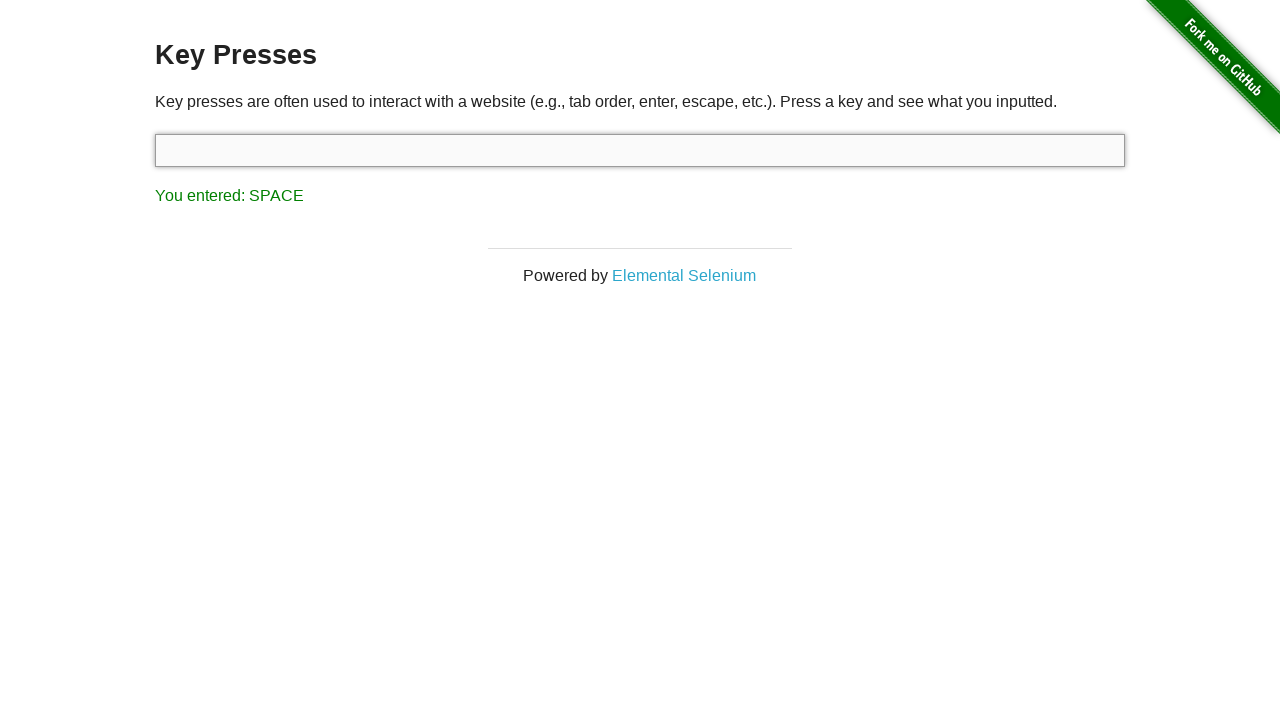

Pressed LEFT arrow key on focused element
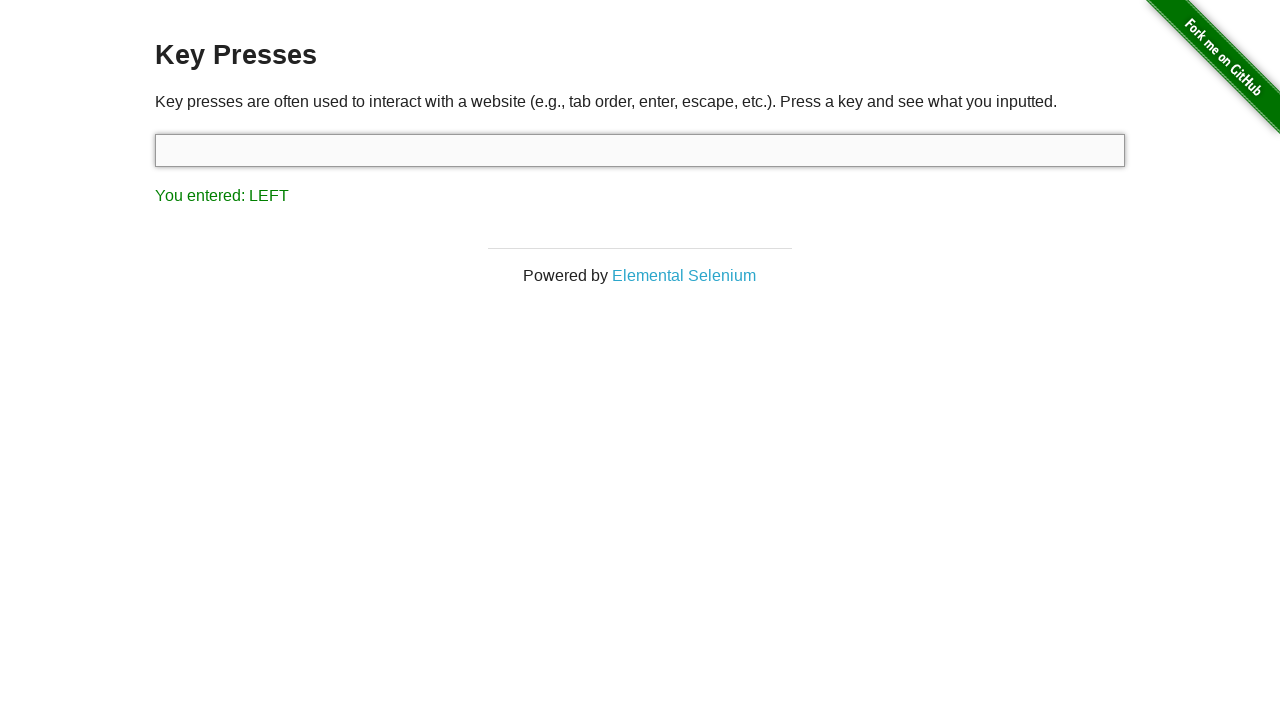

Verified result text confirms LEFT arrow key was entered
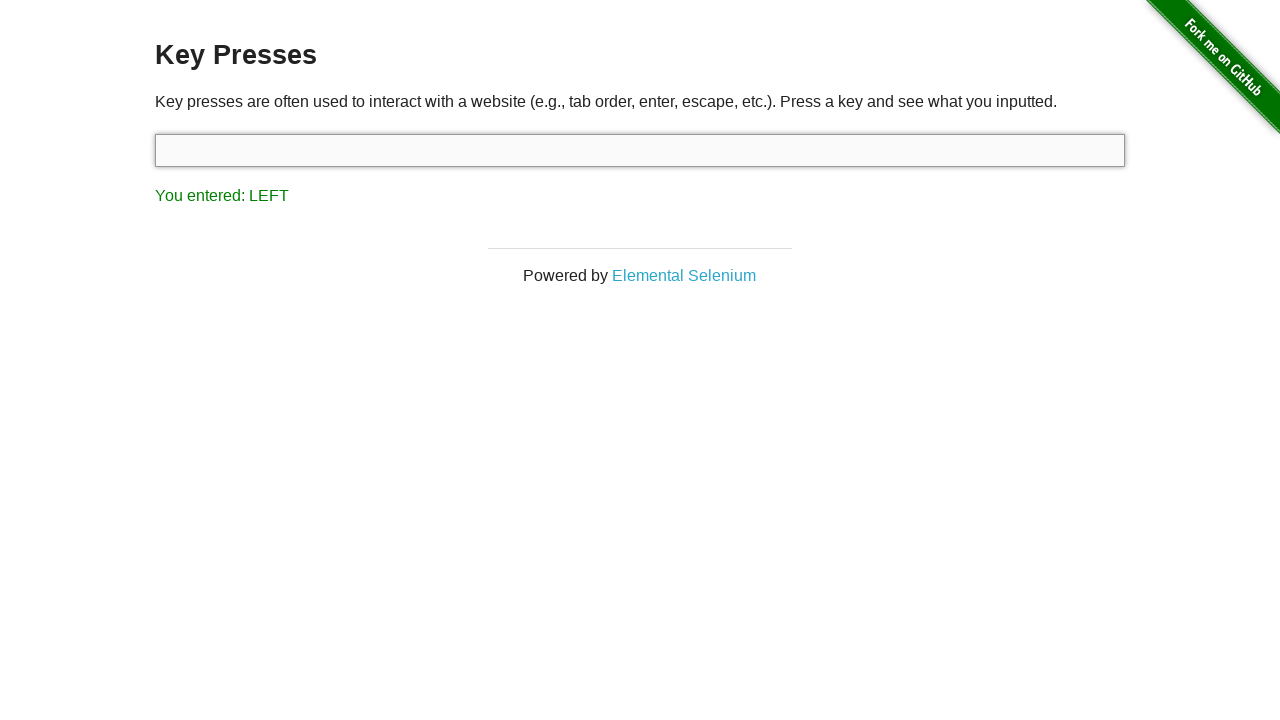

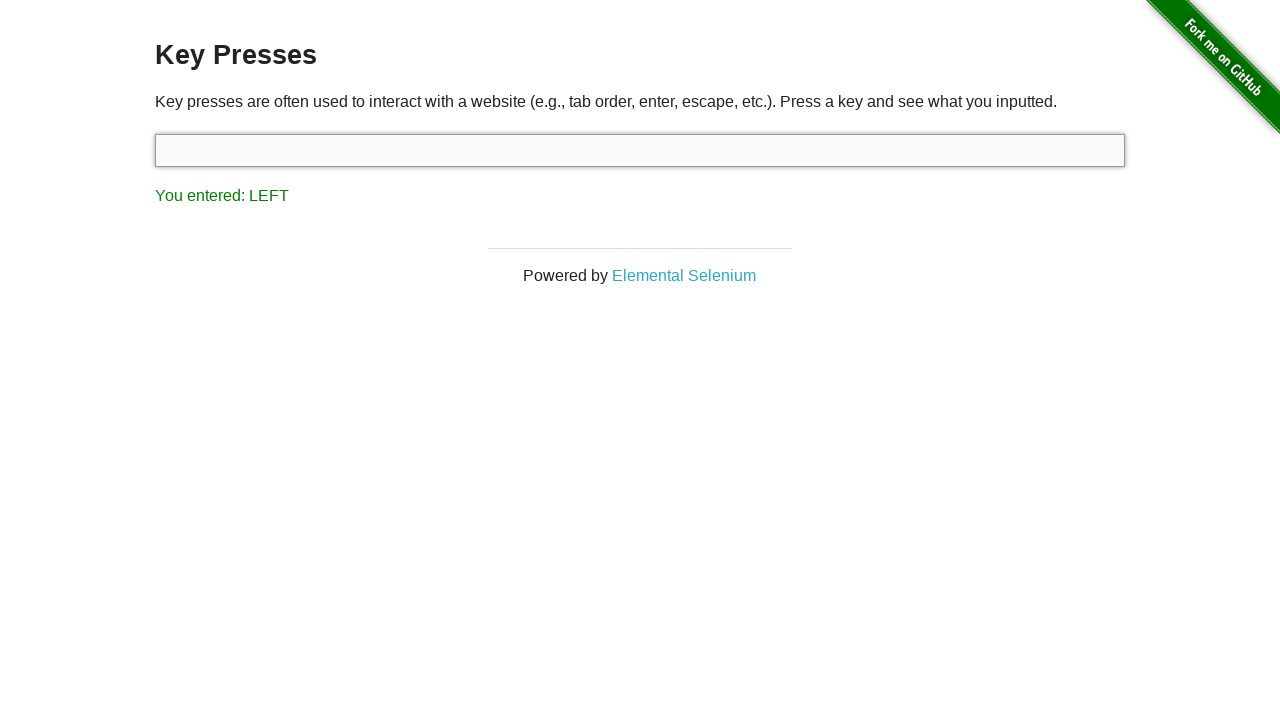